Tests the web table form functionality by adding a new record with user details including name, email, age, salary, and department

Starting URL: https://demoqa.com/webtables

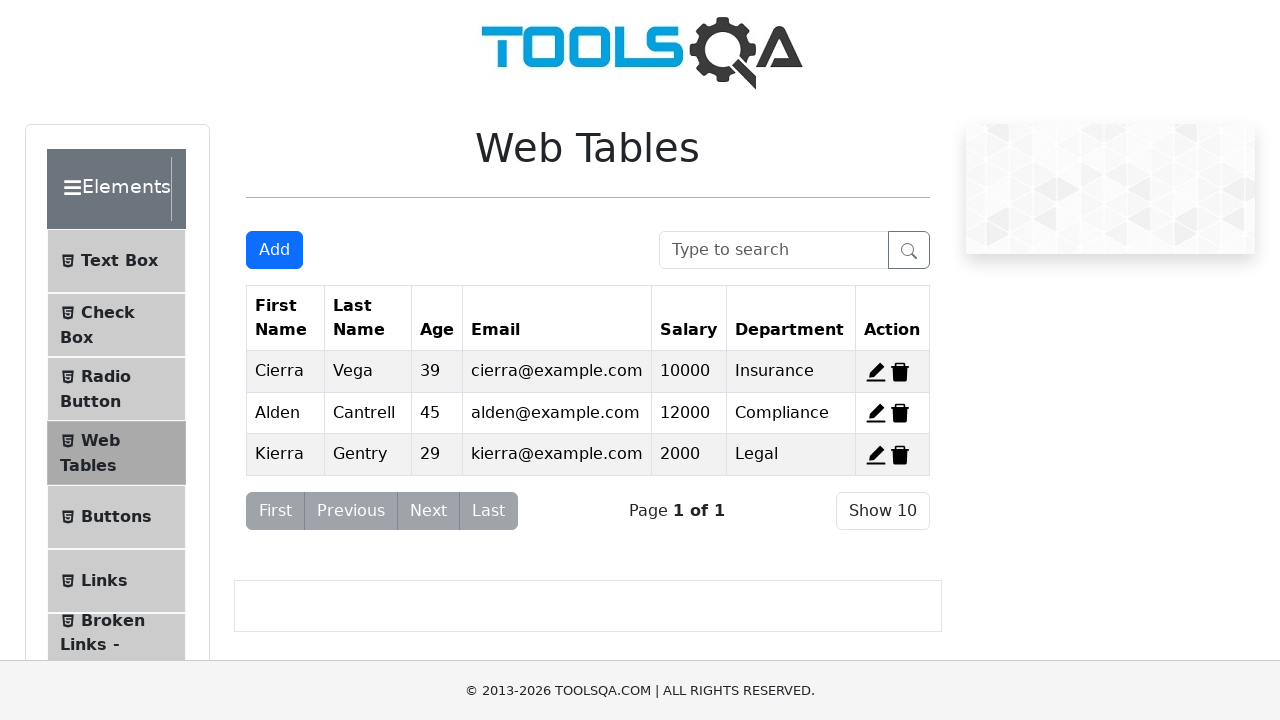

Clicked Add button to open the web table form at (274, 250) on button:text('Add')
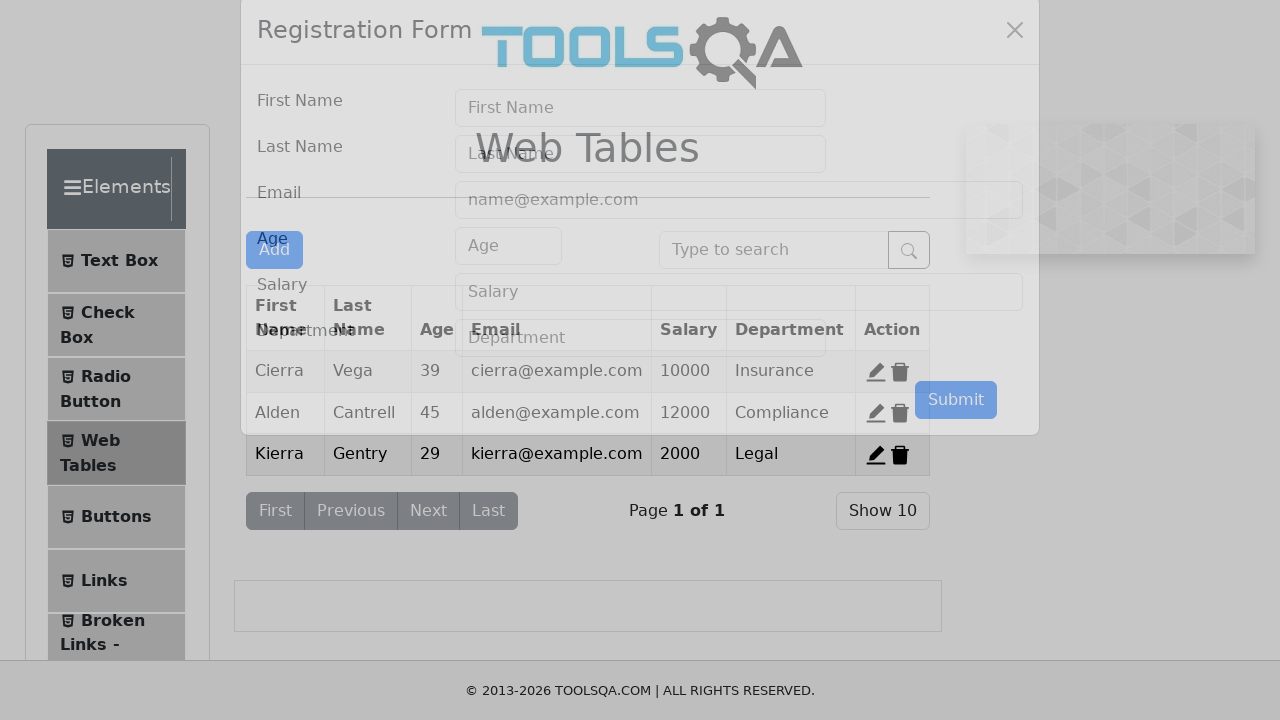

Filled First Name field with 'Juan' on input#firstName
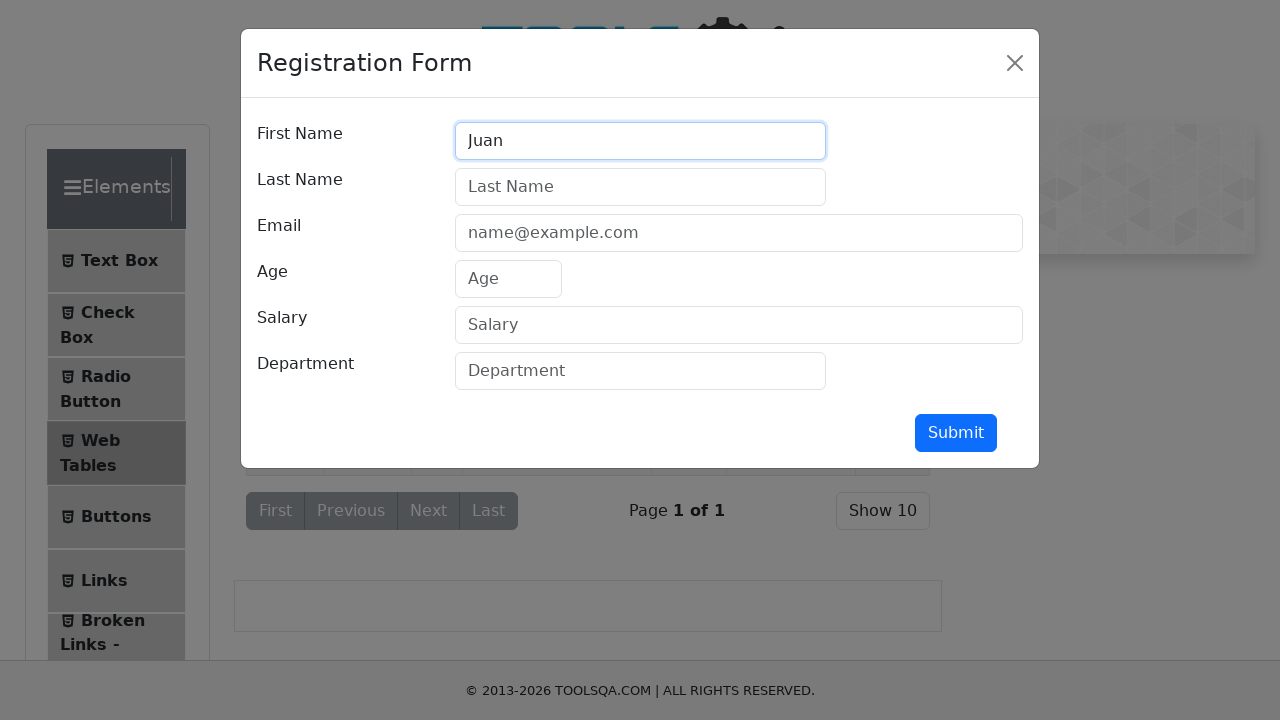

Filled Last Name field with 'Perez' on input#lastName
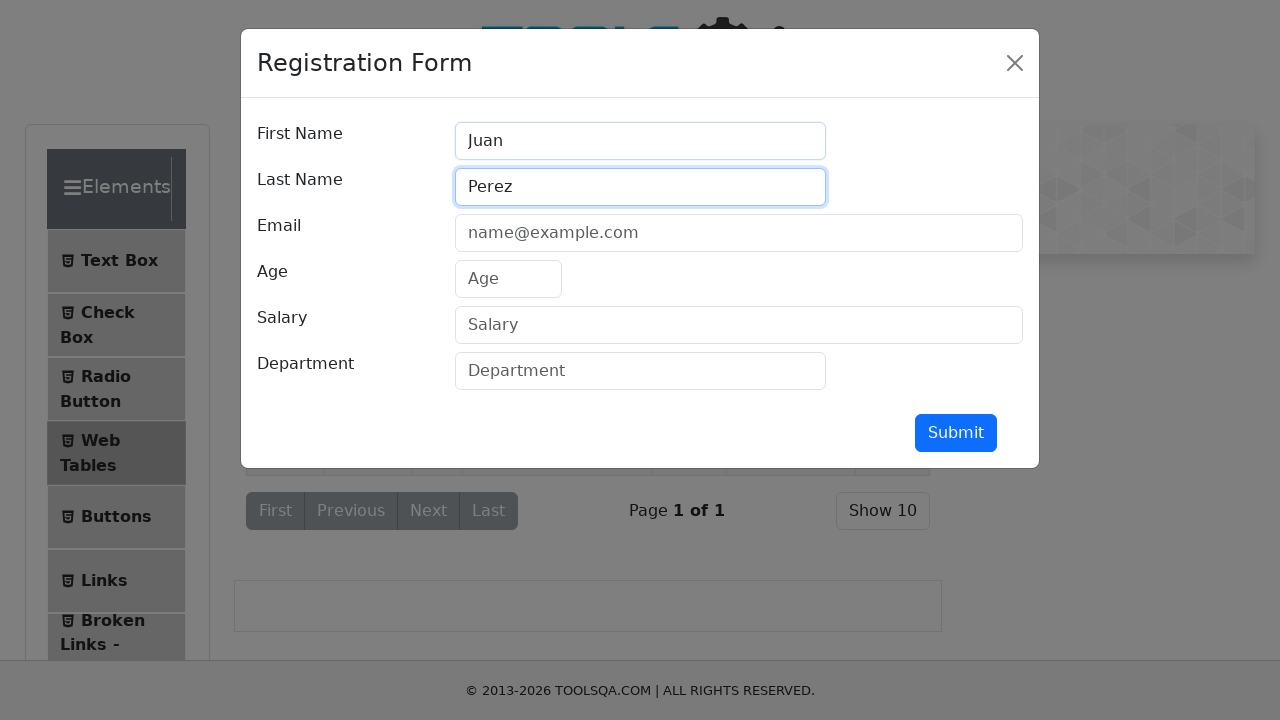

Filled Email field with 'juan@gmail.com' on input#userEmail
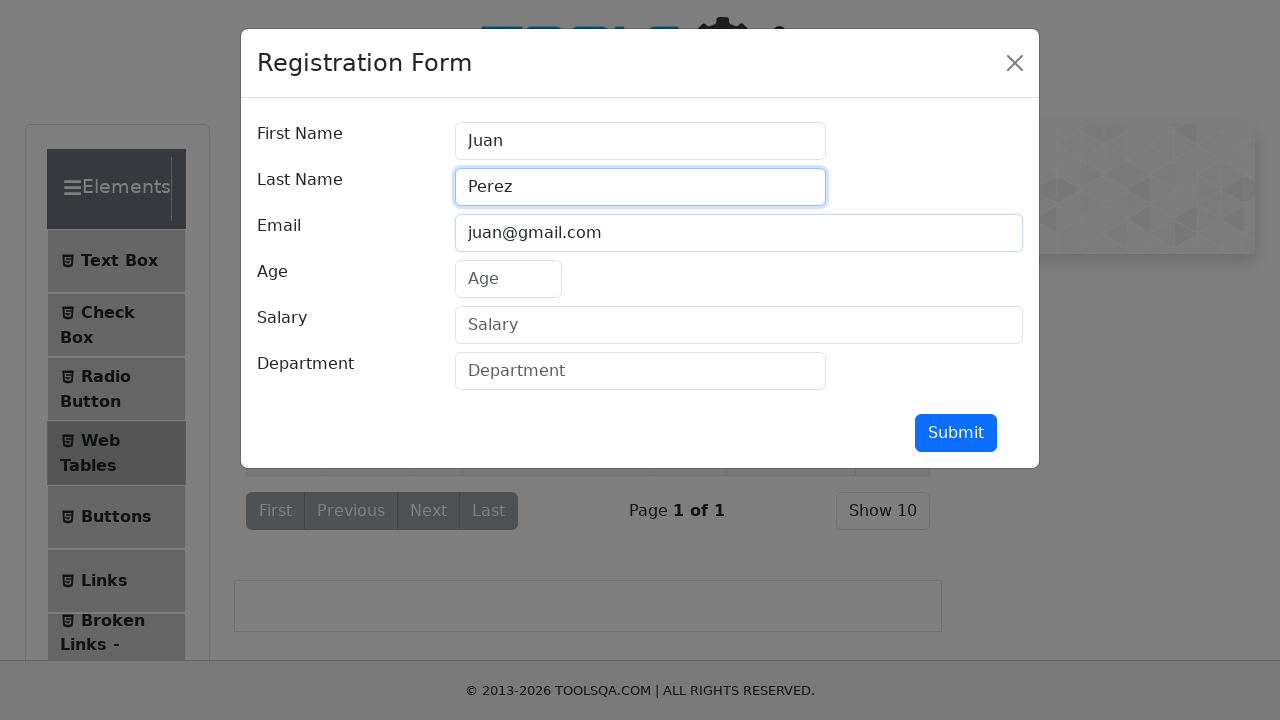

Filled Age field with '22' on input#age
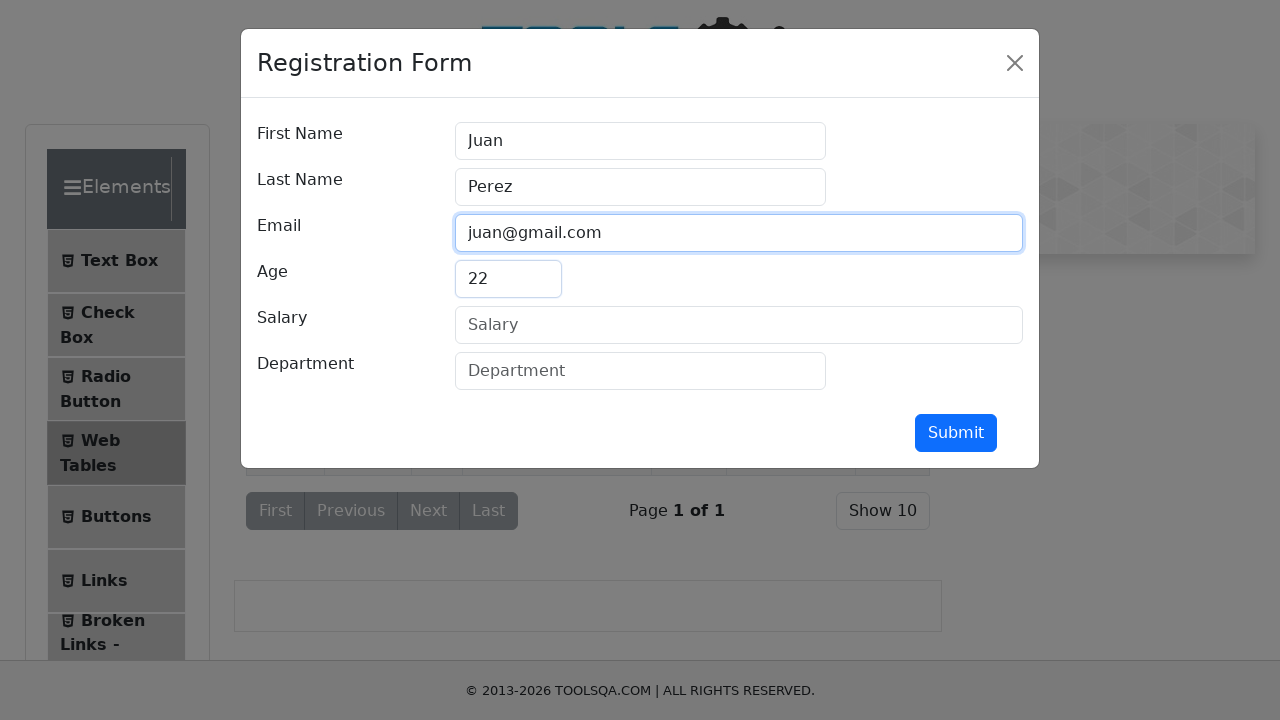

Filled Salary field with '35000' on input#salary
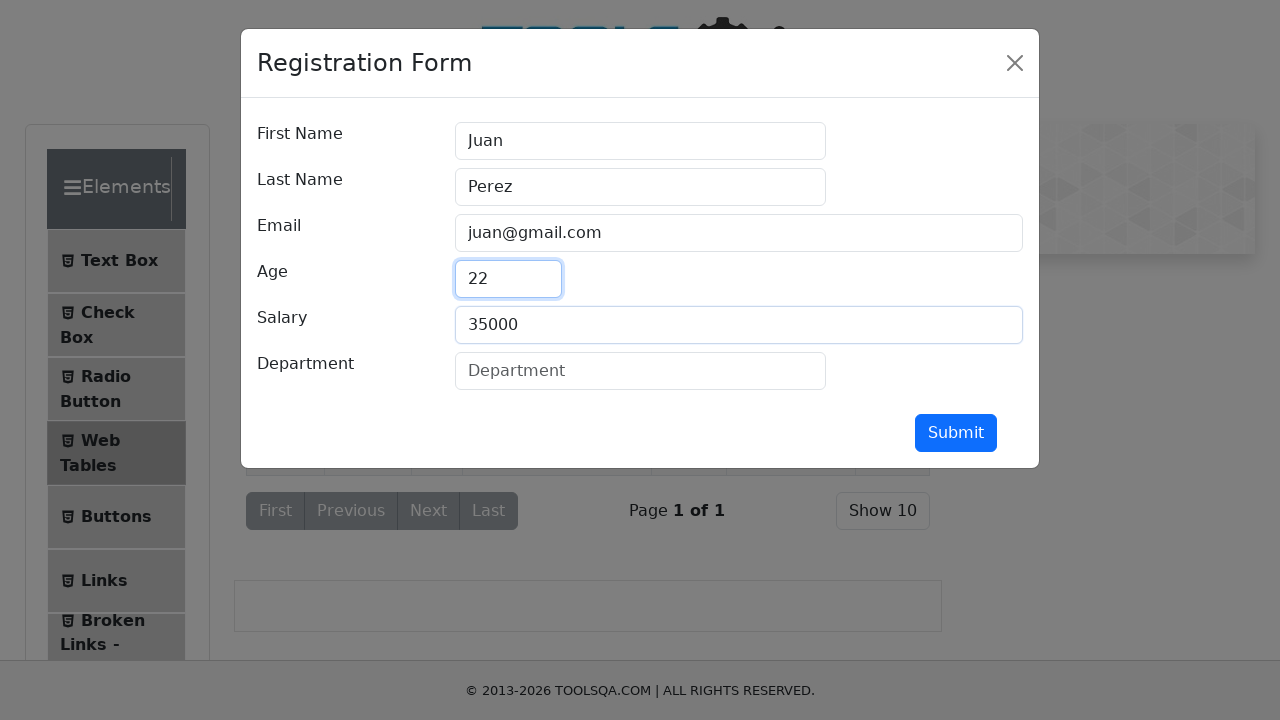

Filled Department field with 'Informatica' on input#department
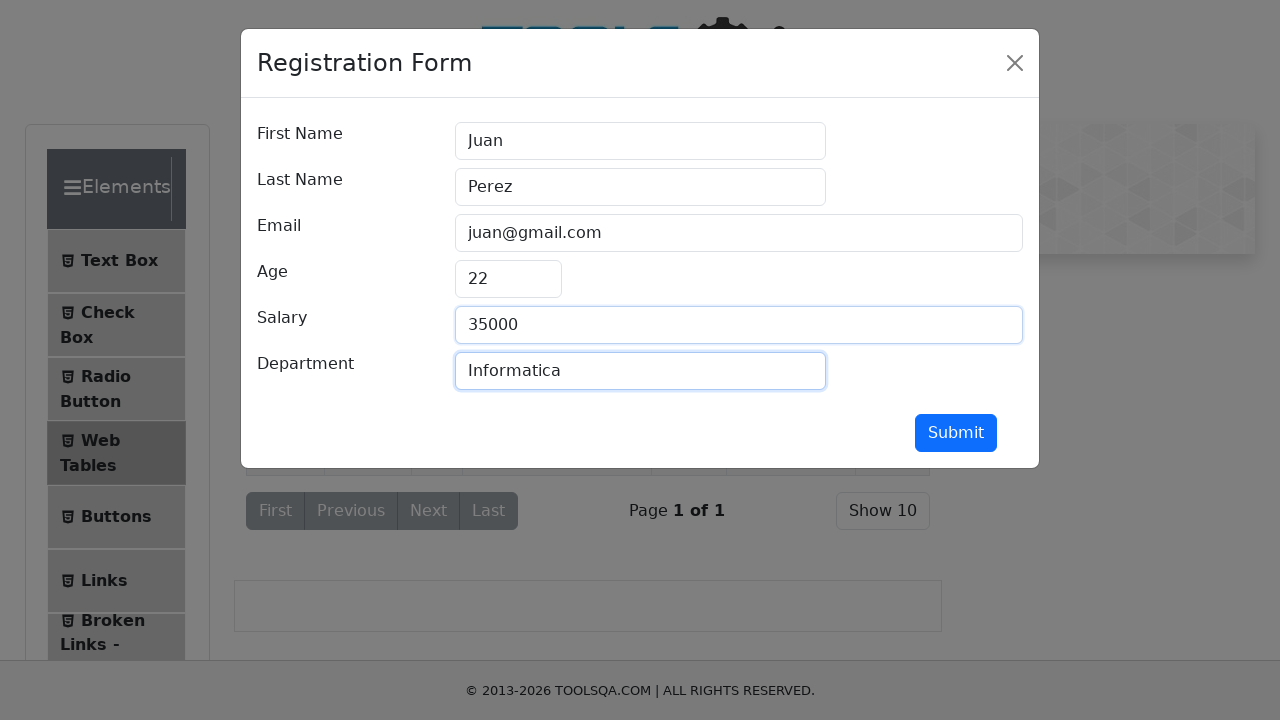

Updated Department field with correct spelling 'Informática' on input#department
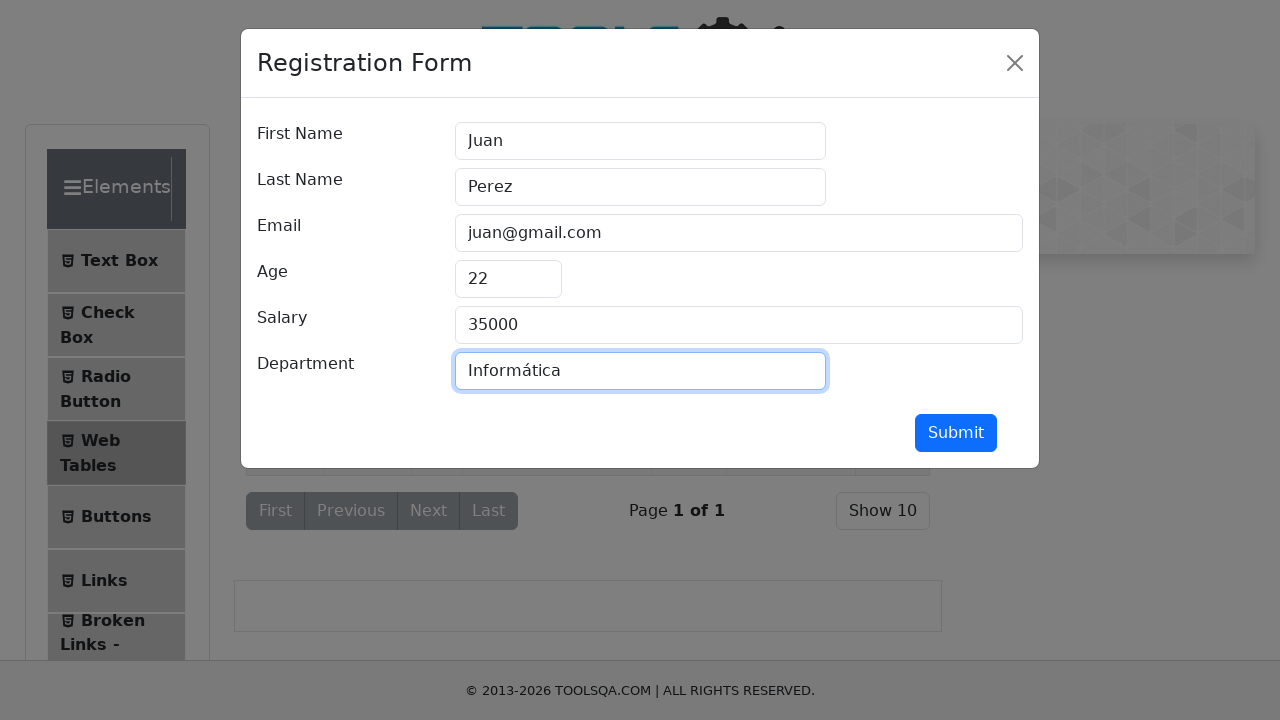

Clicked Submit button to add the new record at (956, 433) on button#submit
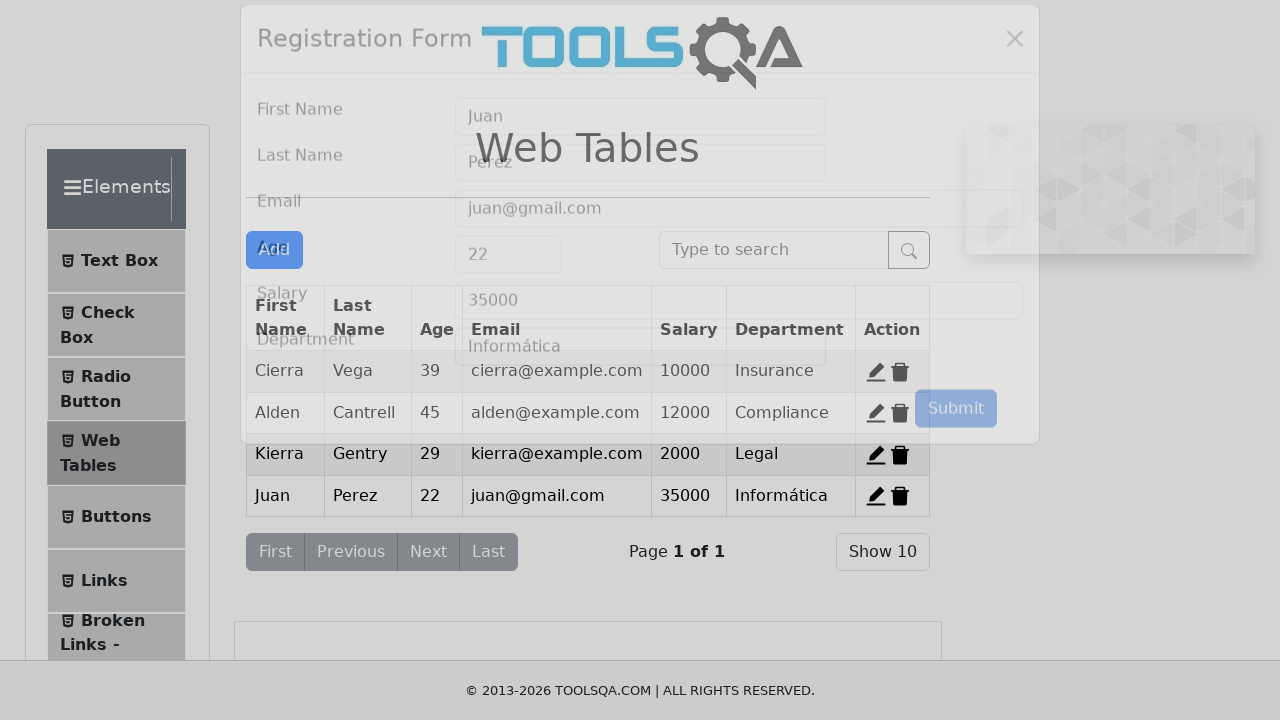

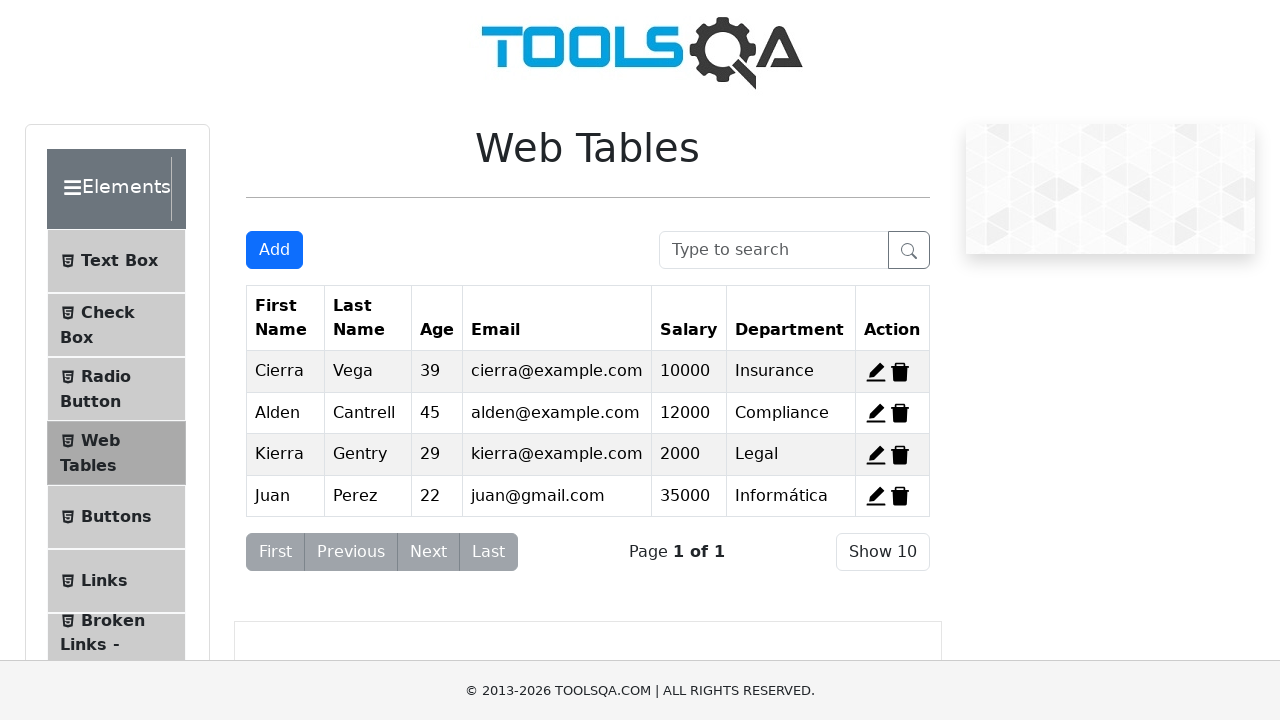